Navigates to the OrangeHRM demo homepage and verifies that the company branding logo is displayed on the page.

Starting URL: https://opensource-demo.orangehrmlive.com/

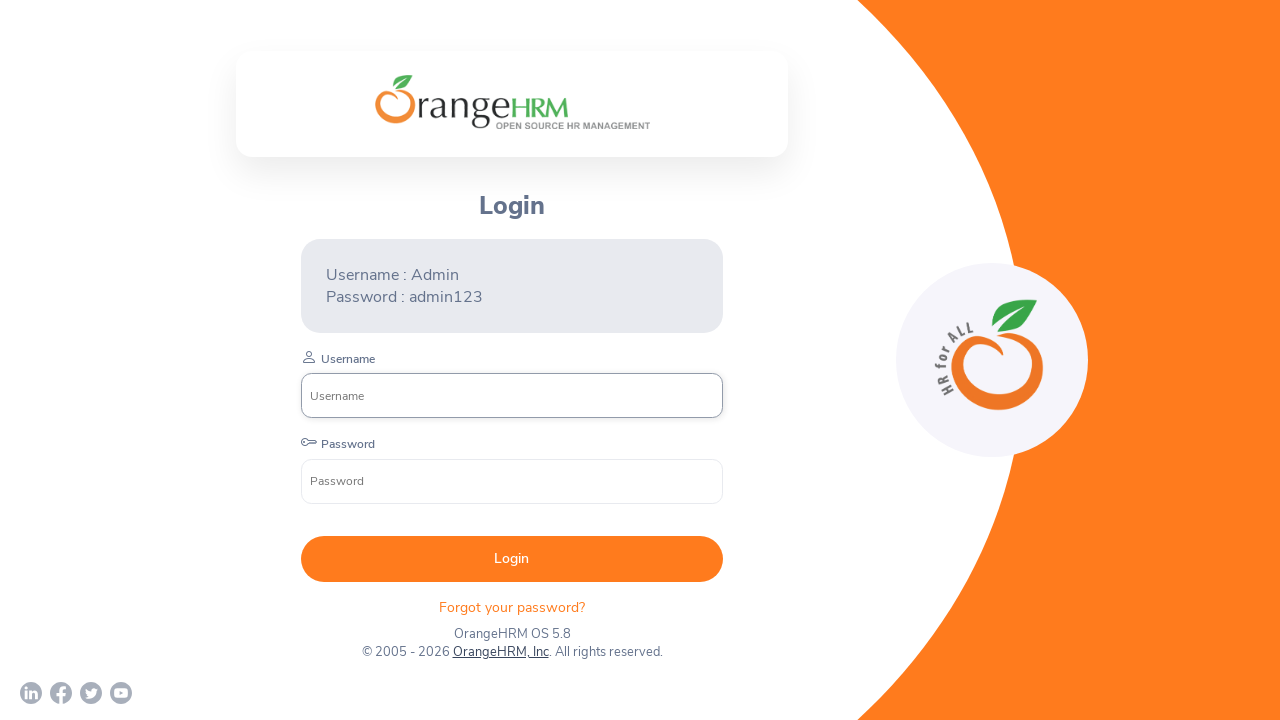

Navigated to OrangeHRM demo homepage
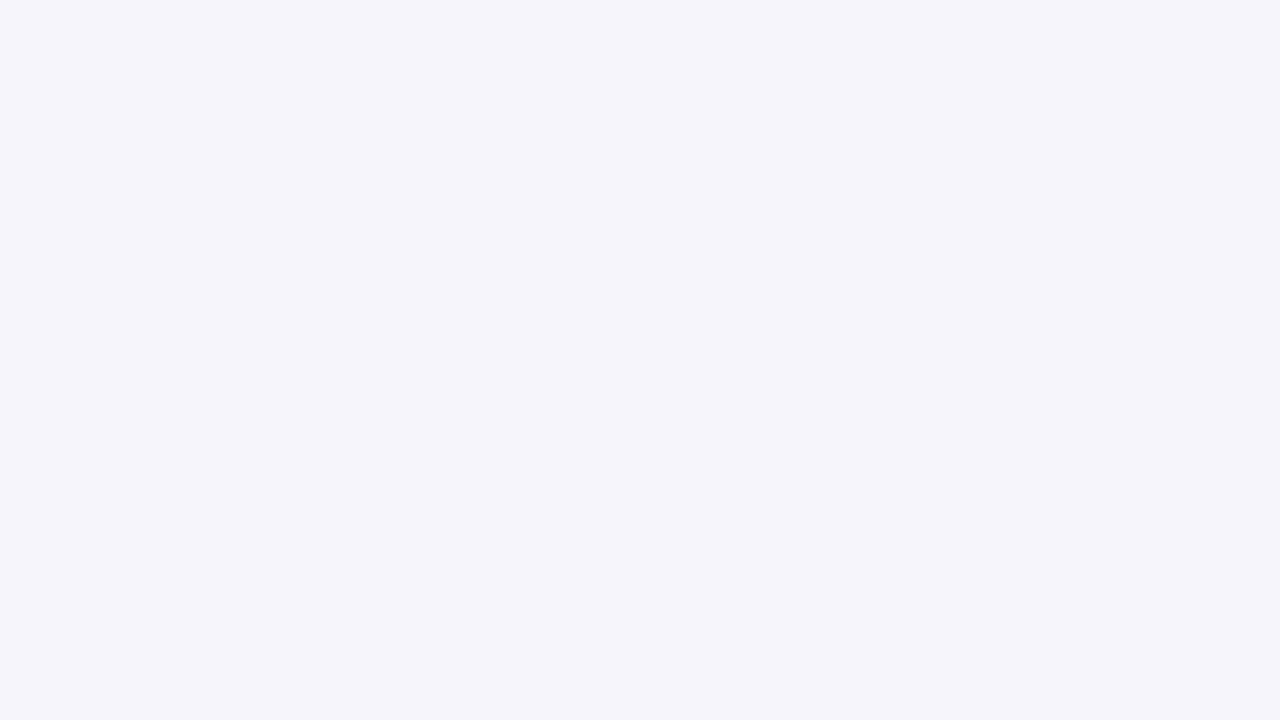

Company branding logo is visible on the page
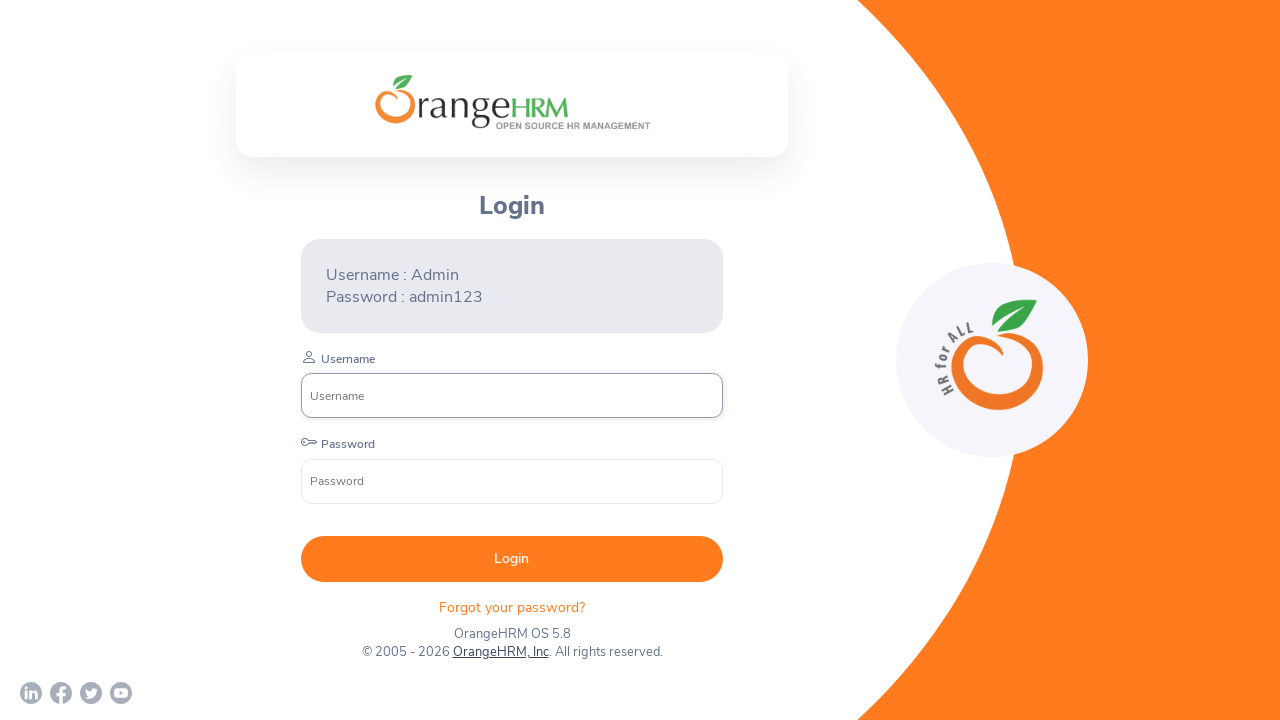

Verified that company branding logo is displayed
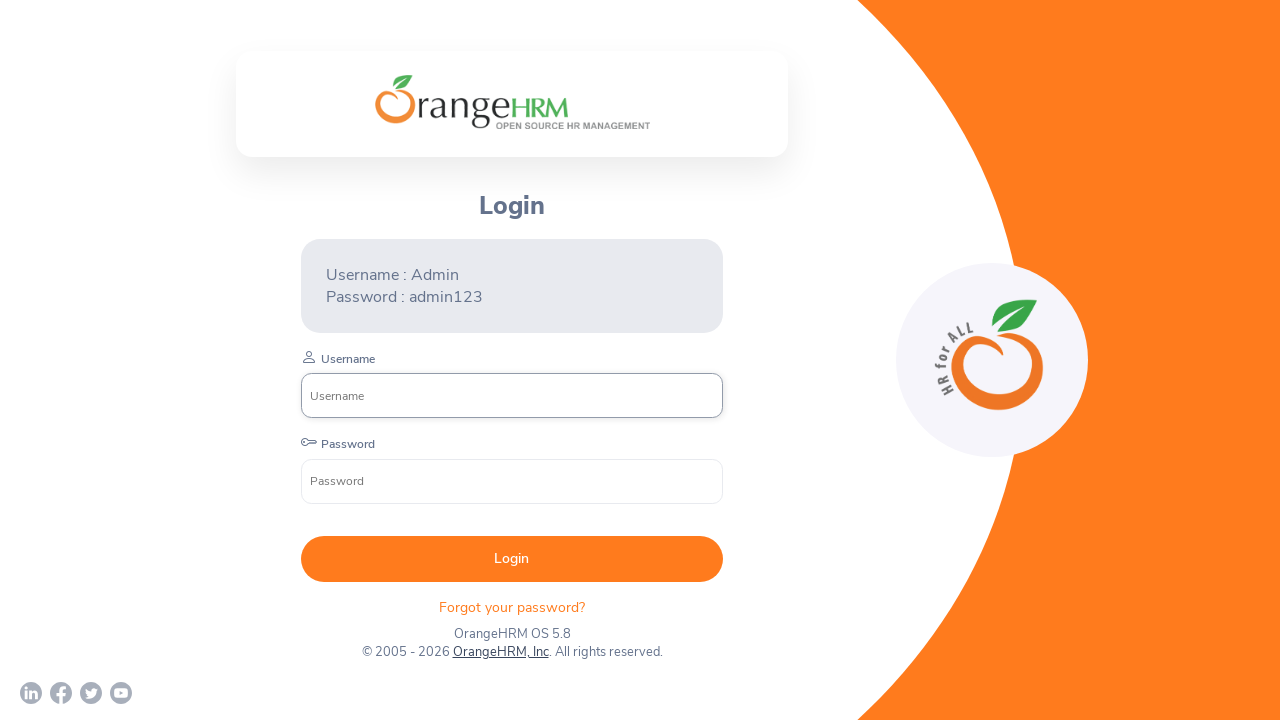

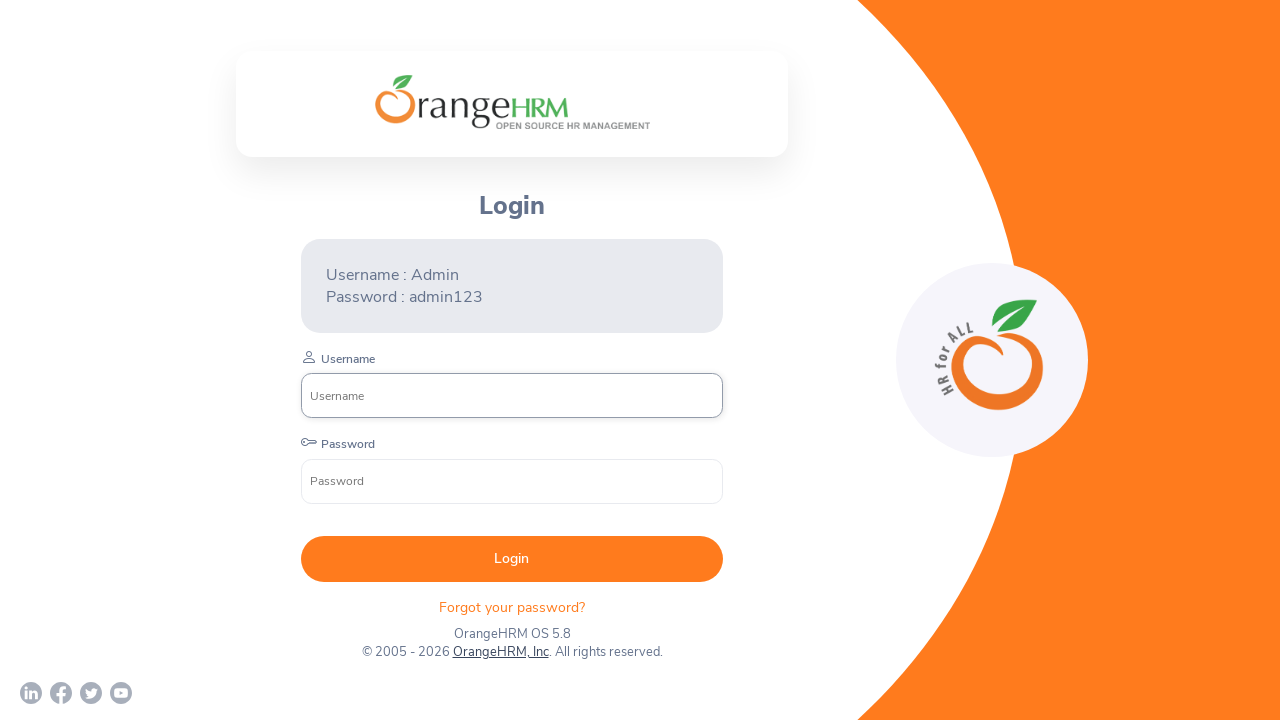